Tests handling multiple browser windows by clicking new window button and switching between windows

Starting URL: https://demoqa.com/browser-windows

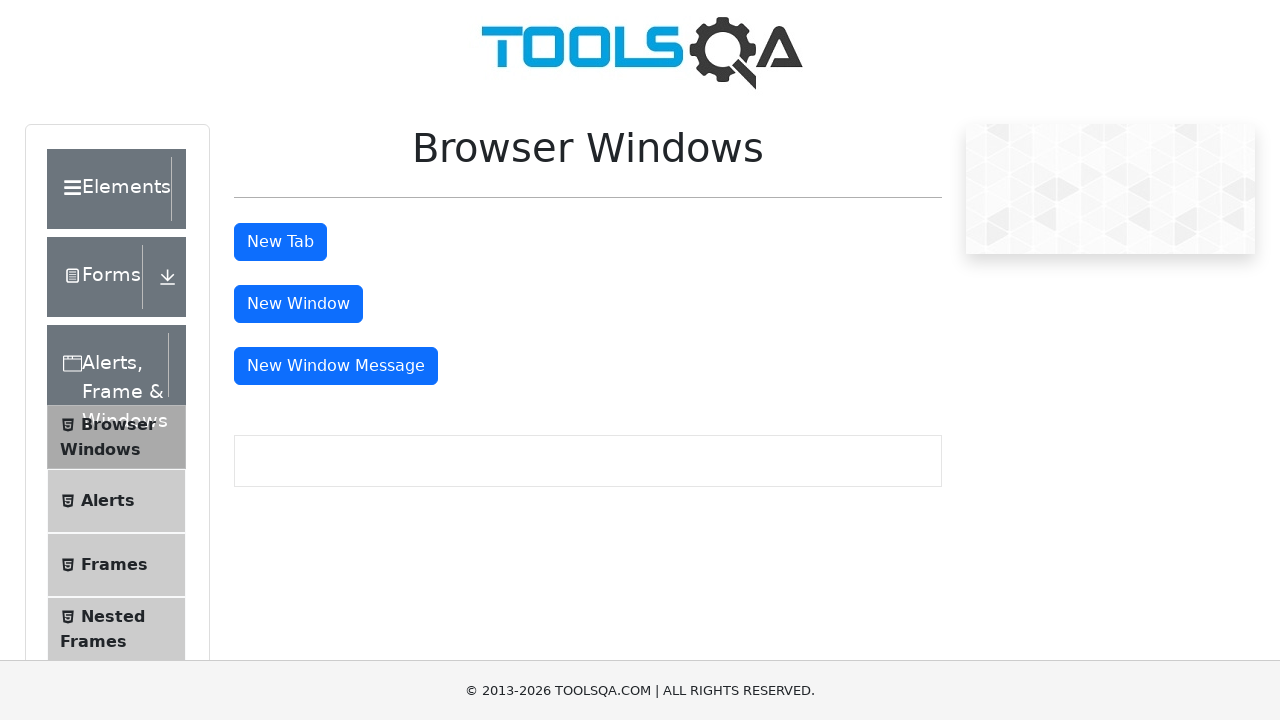

Clicked New Window button to open a new browser window at (298, 304) on button#windowButton
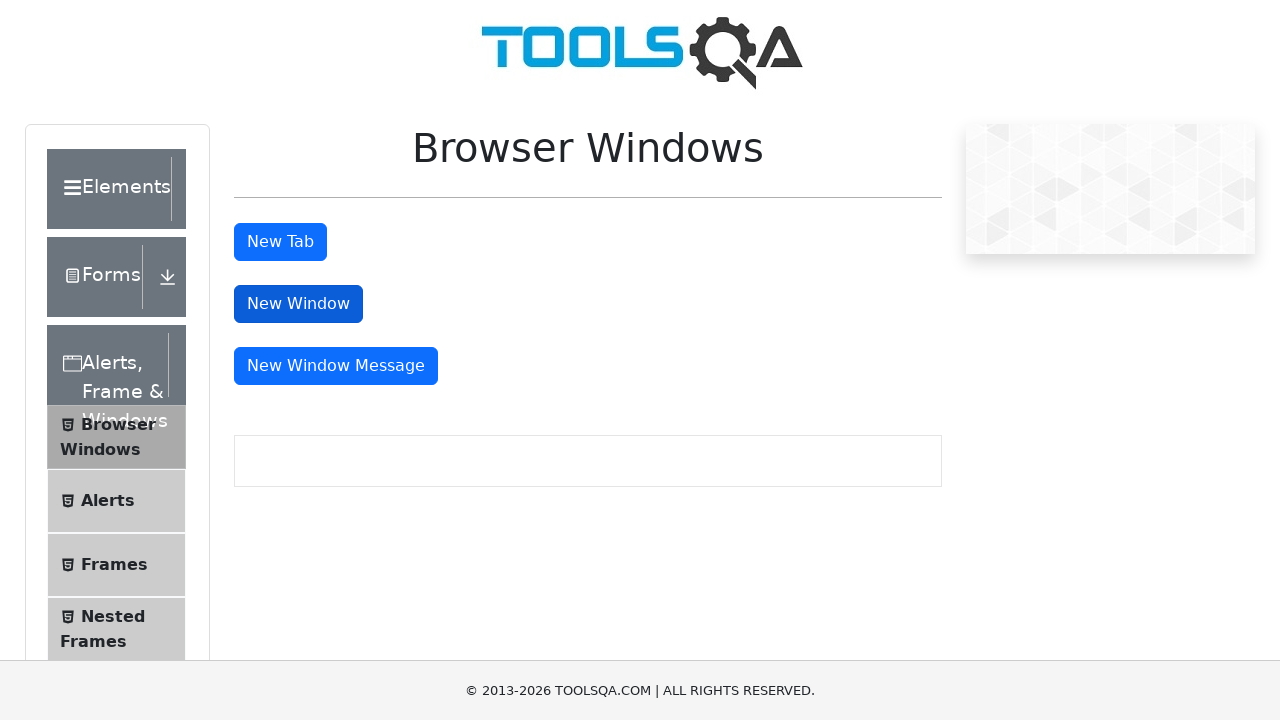

Captured the new window handle
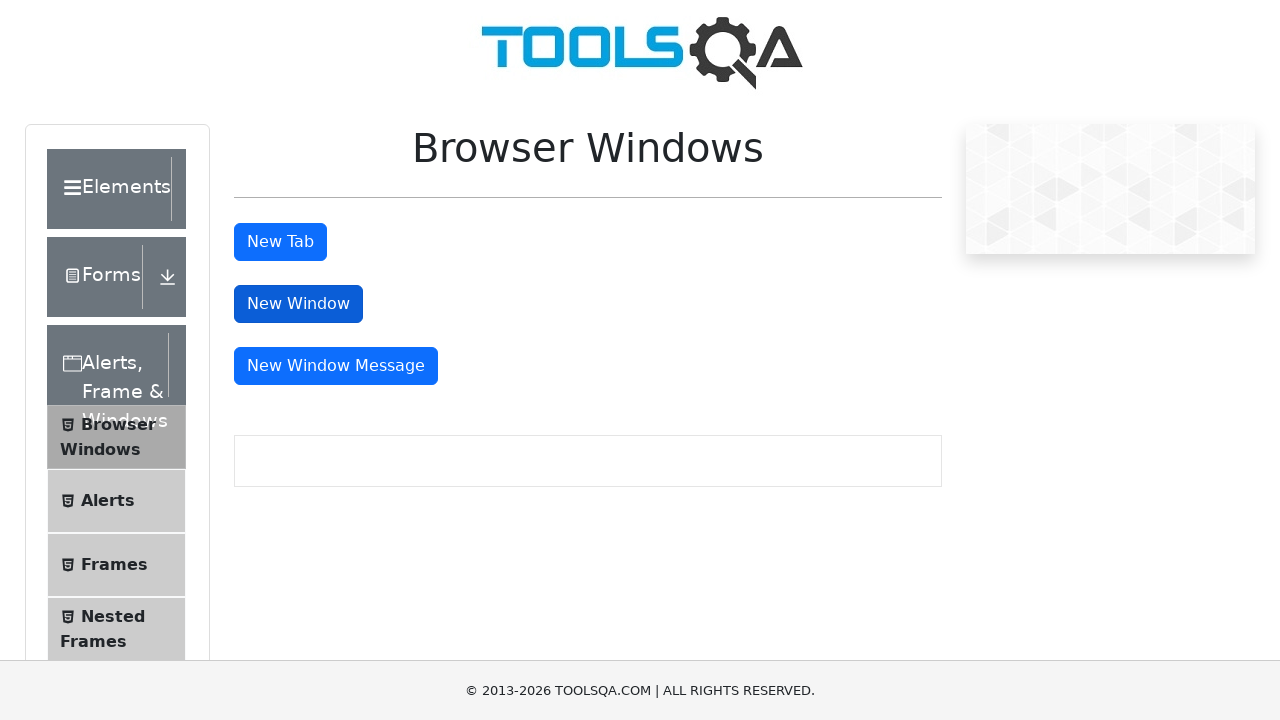

Waited for sample heading to appear in new window
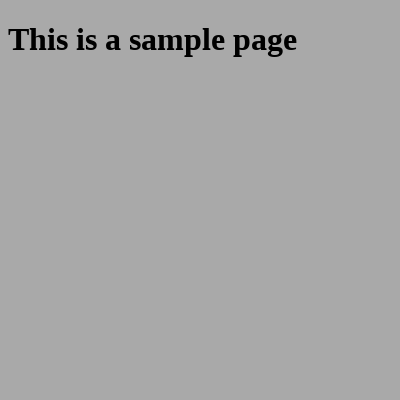

Retrieved and printed original page title
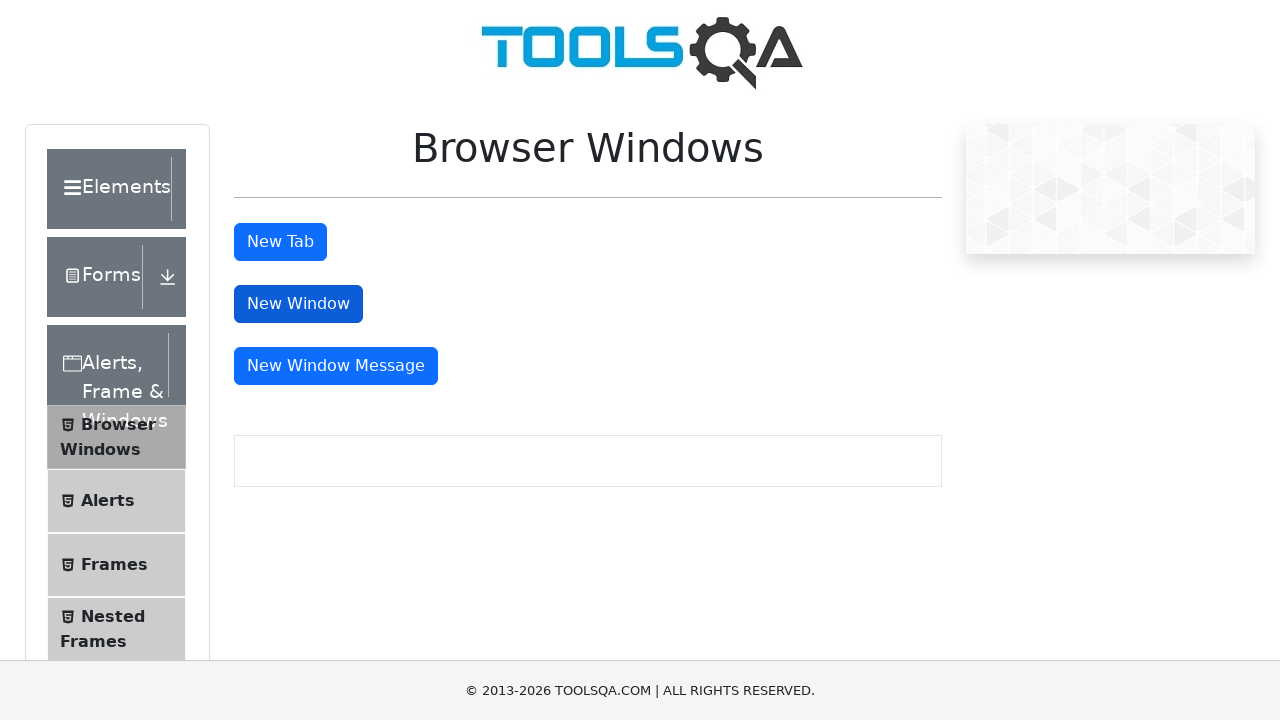

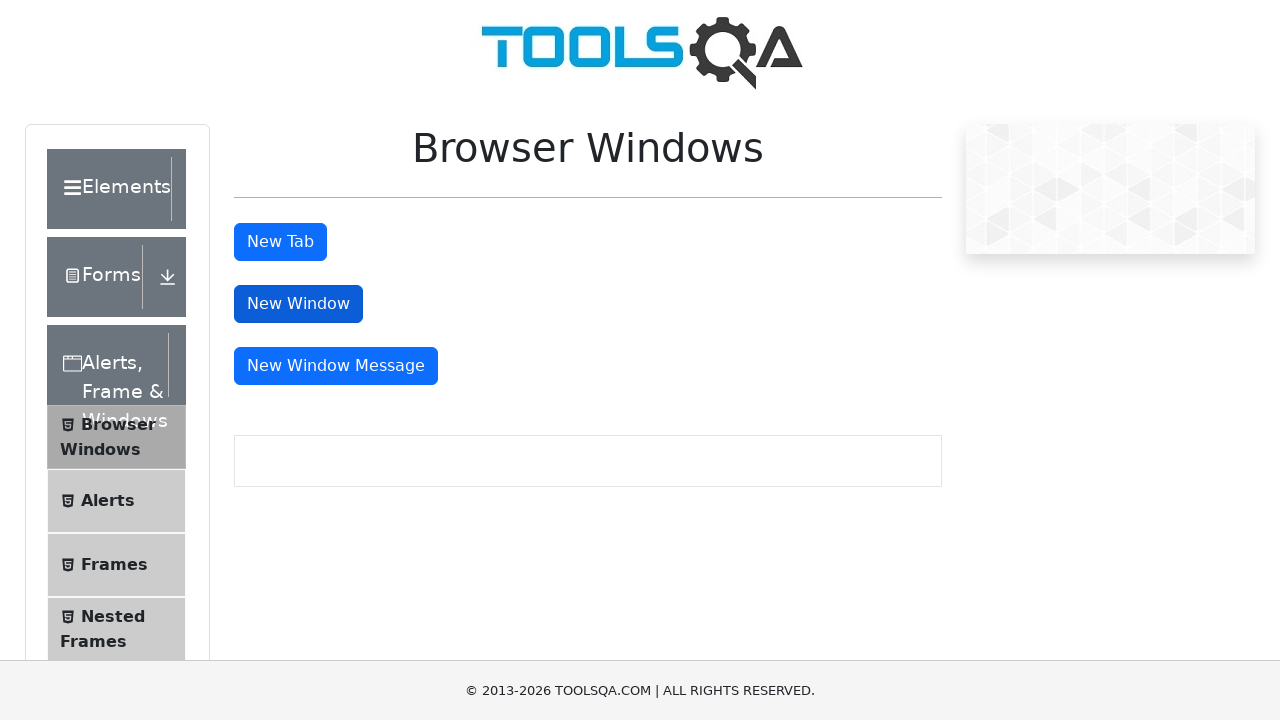